Tests the contact trainer form by selecting a country from a dropdown menu using its value attribute.

Starting URL: http://qtpselenium.com/home/contact_trainer

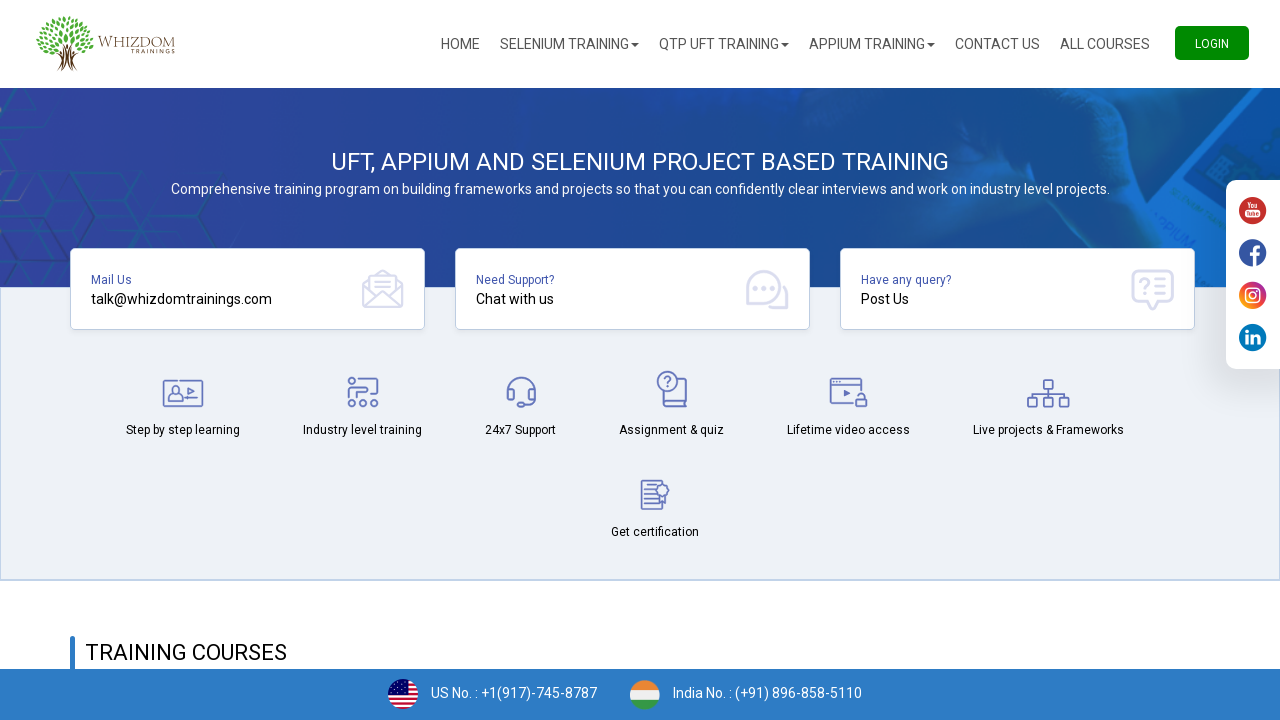

Country dropdown became visible
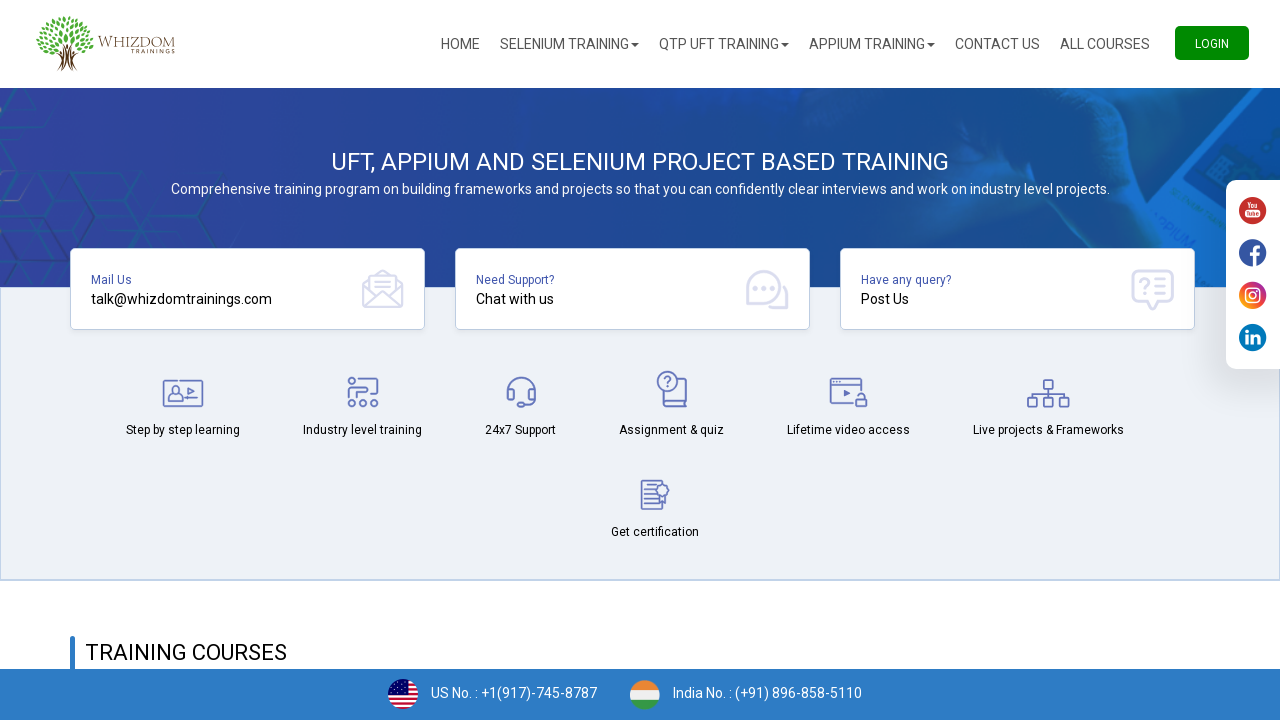

Selected country with value 12 from dropdown menu on select[name='country_id']
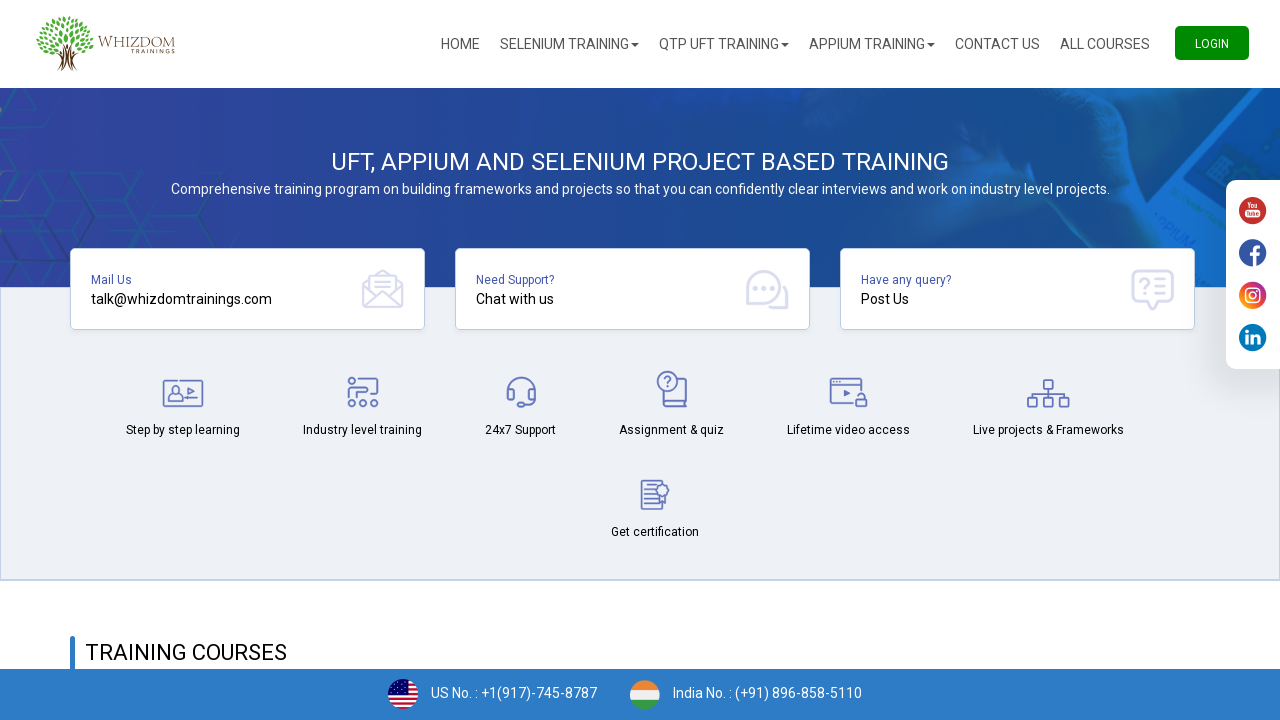

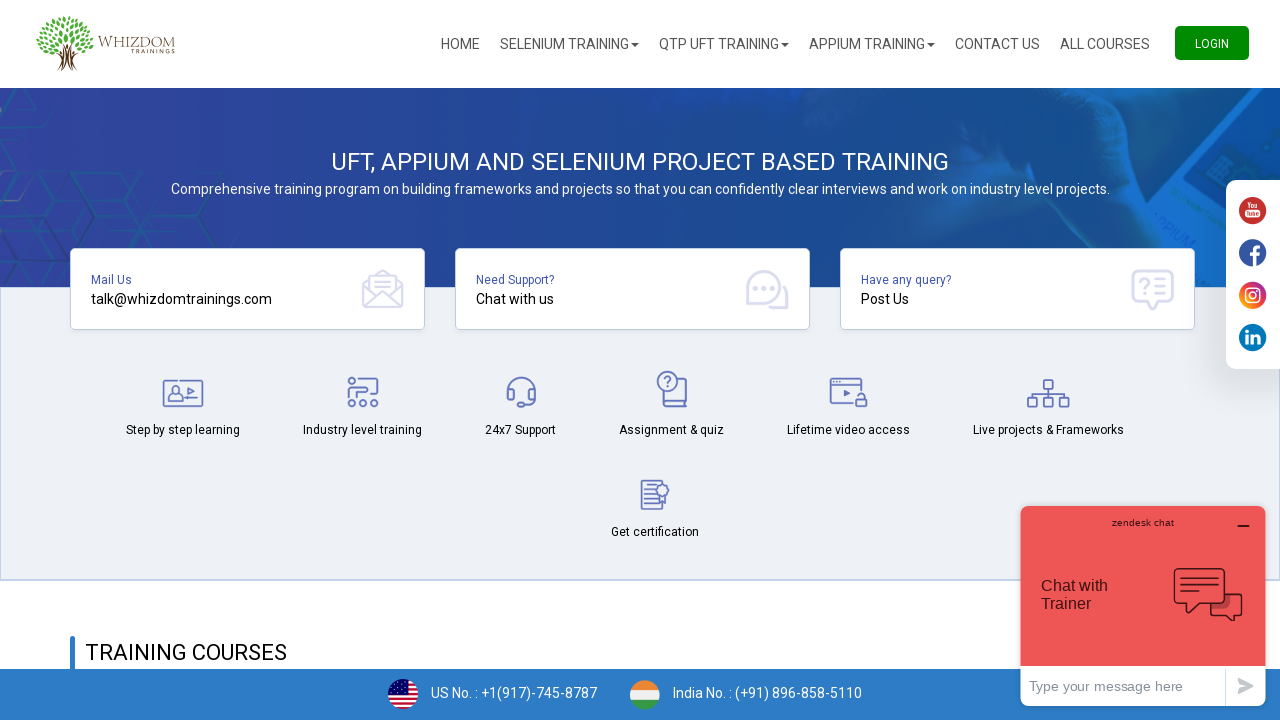